Tests a gym fee calculator by selecting a weekday, time slot, entering age, selecting membership status, and calculating the fee

Starting URL: https://nlhsueh.github.io/iecs-gym/

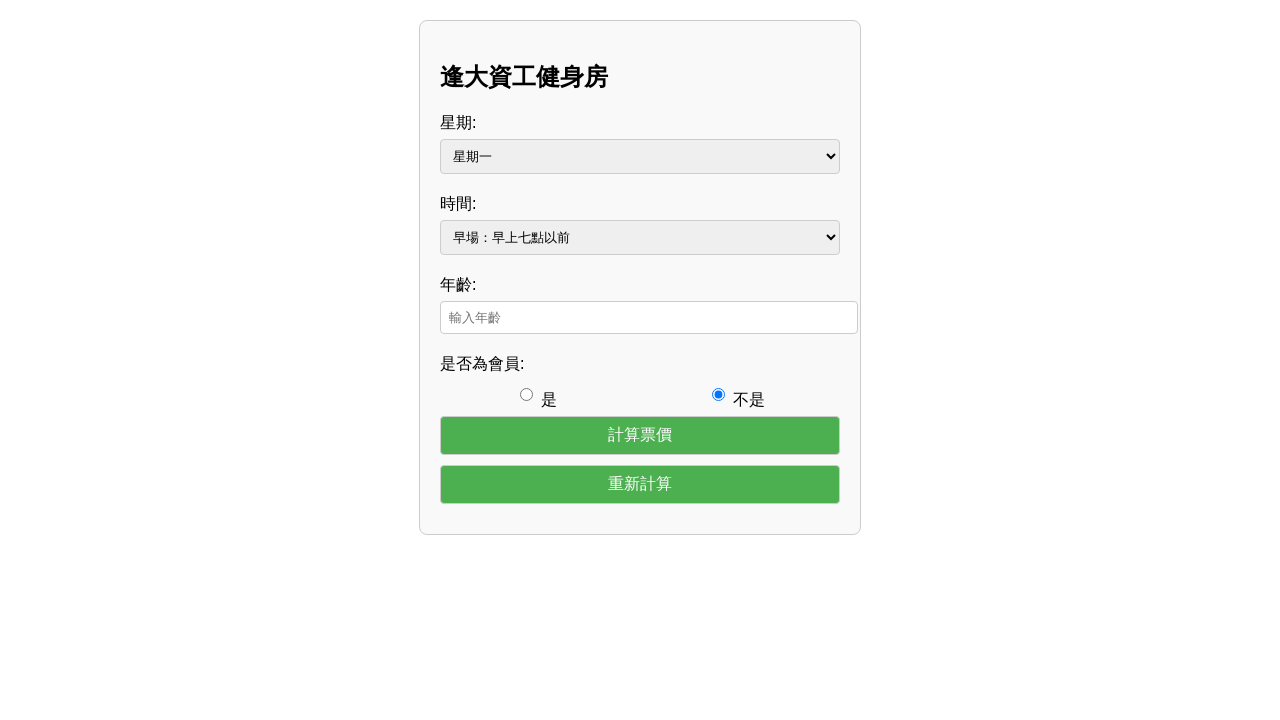

Selected Monday as the weekday on #day
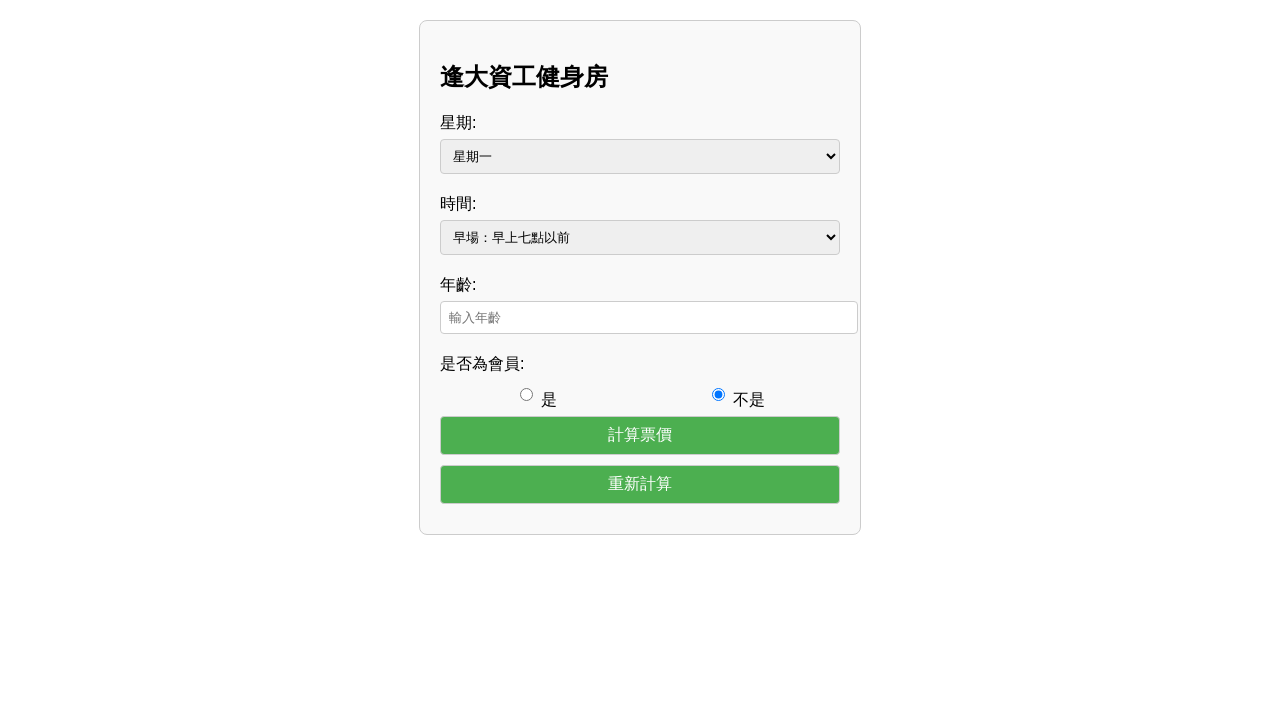

Selected 'before 7' as the time slot on #time
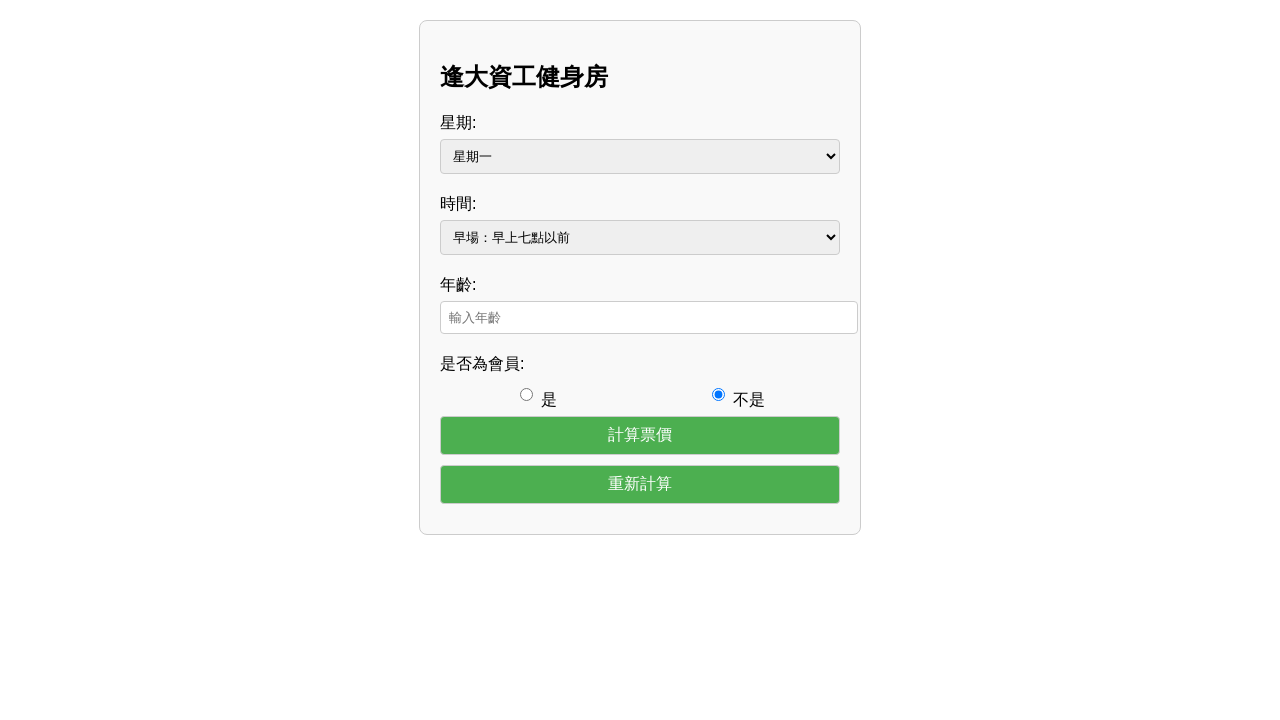

Clicked on the age input field at (649, 317) on #age
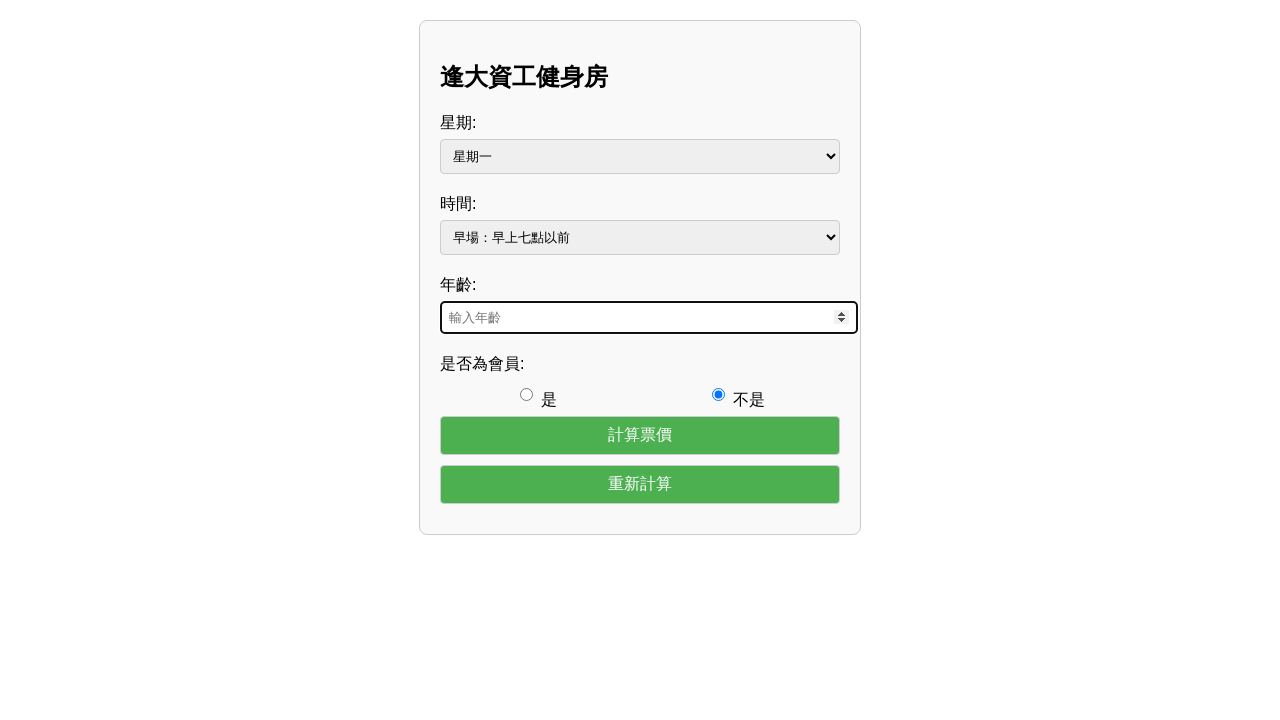

Entered age value of 25 on #age
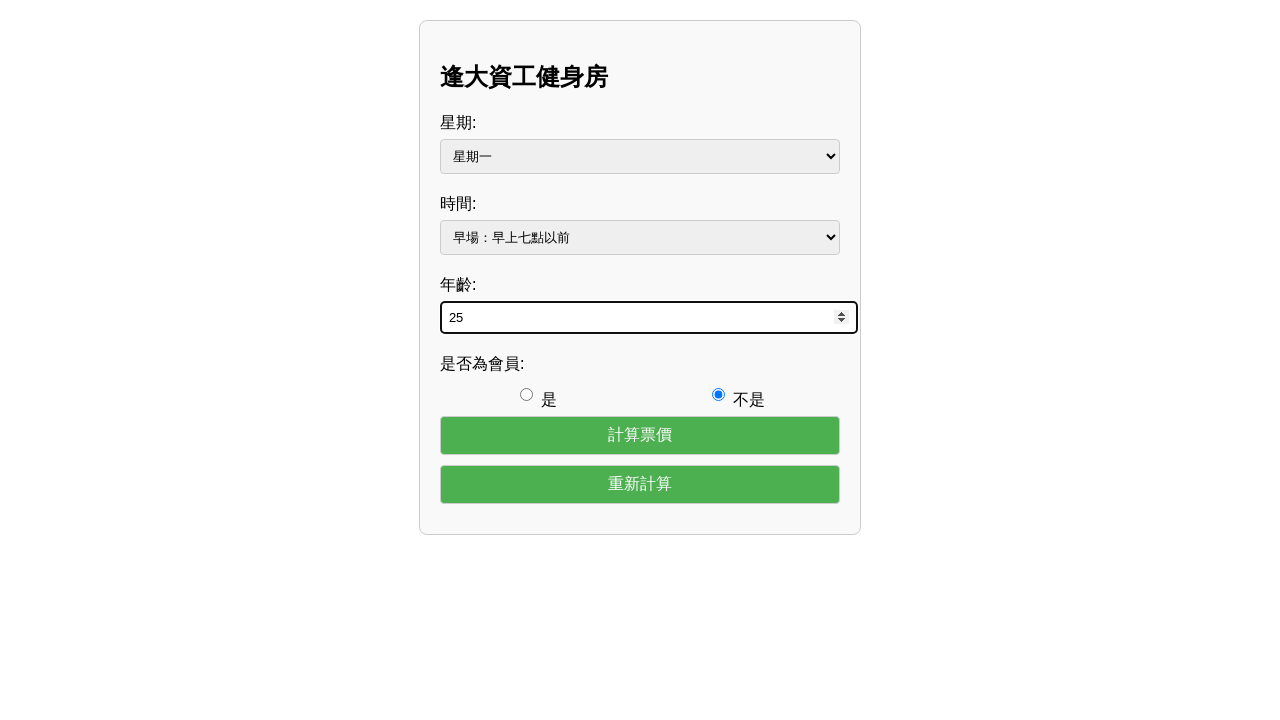

Selected 'not a member' membership status at (718, 394) on #member-no
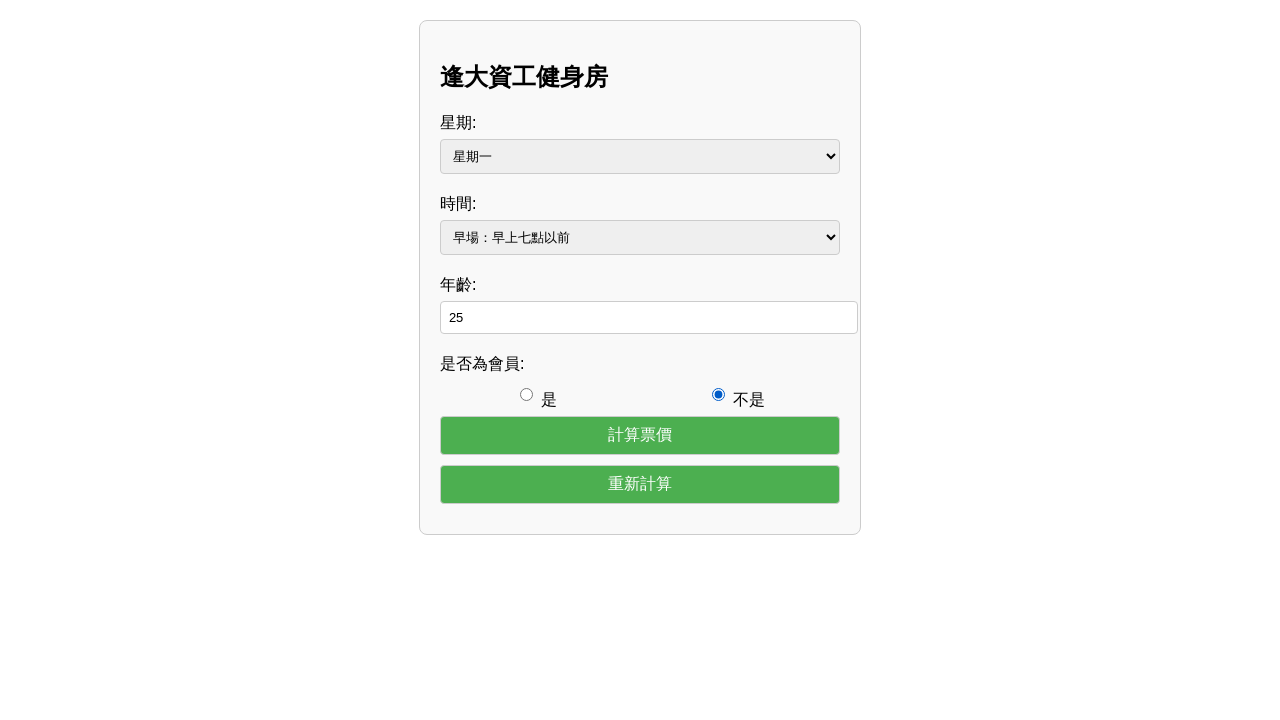

Clicked the calculate button to compute gym fee at (640, 435) on #calculate
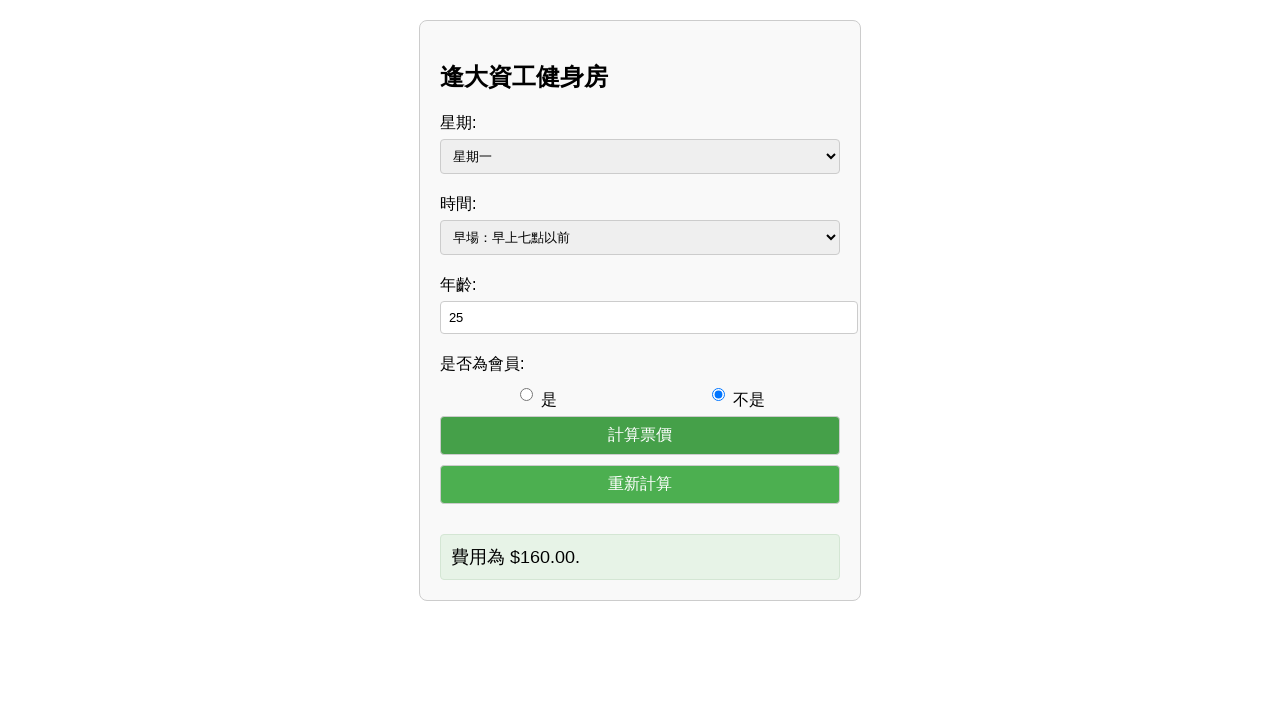

Gym fee calculation result displayed in output field
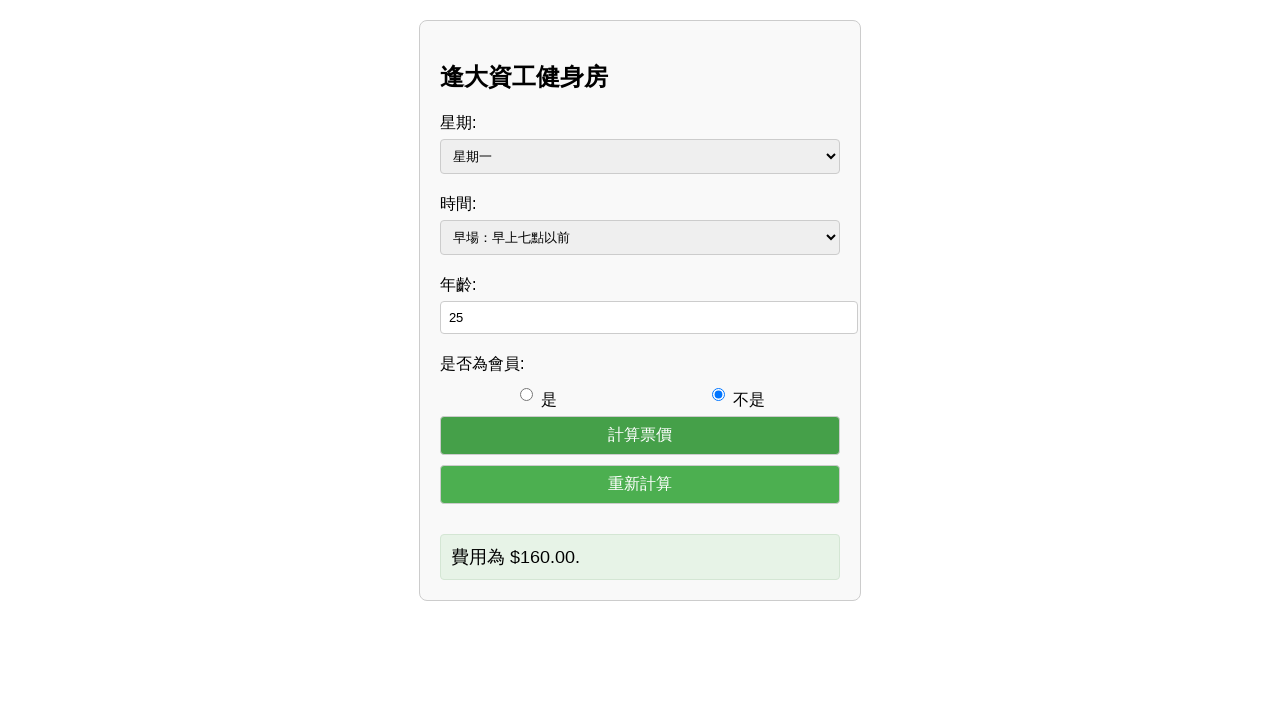

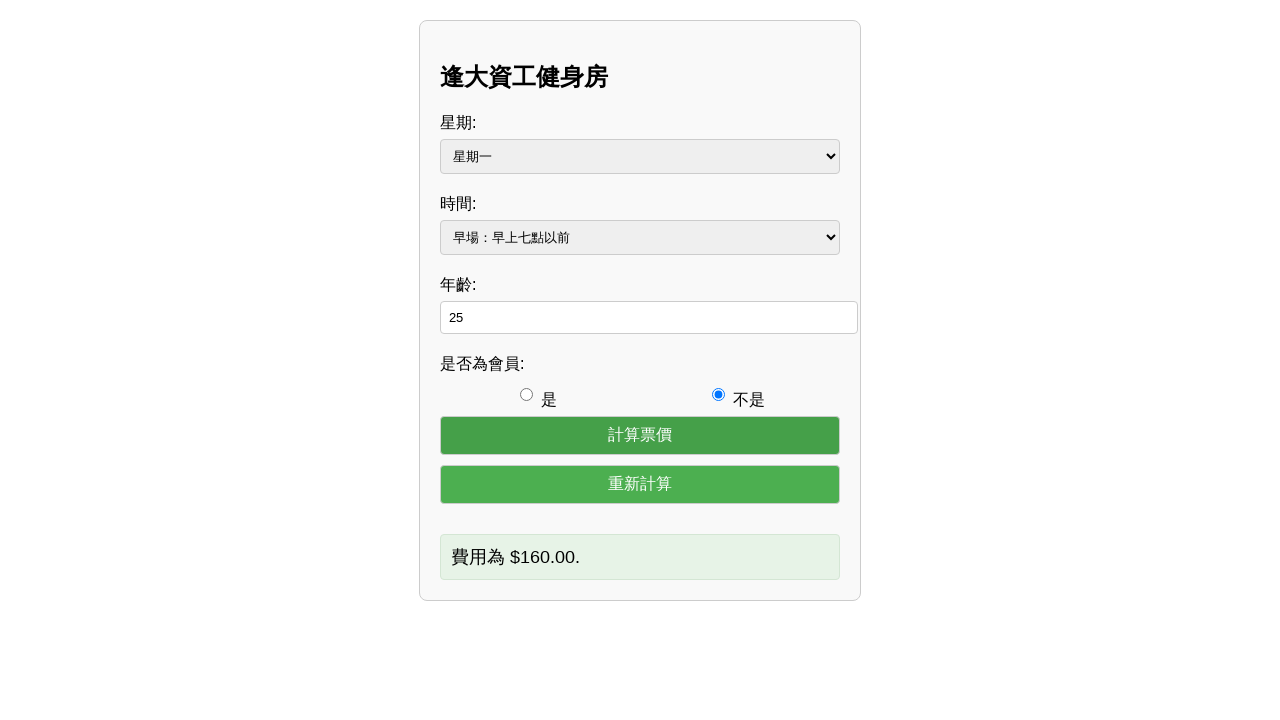